Tests the Selenium homepage by navigating to it, retrieving the body text content, and maximizing the window to verify the page loads correctly.

Starting URL: https://selenium.dev/

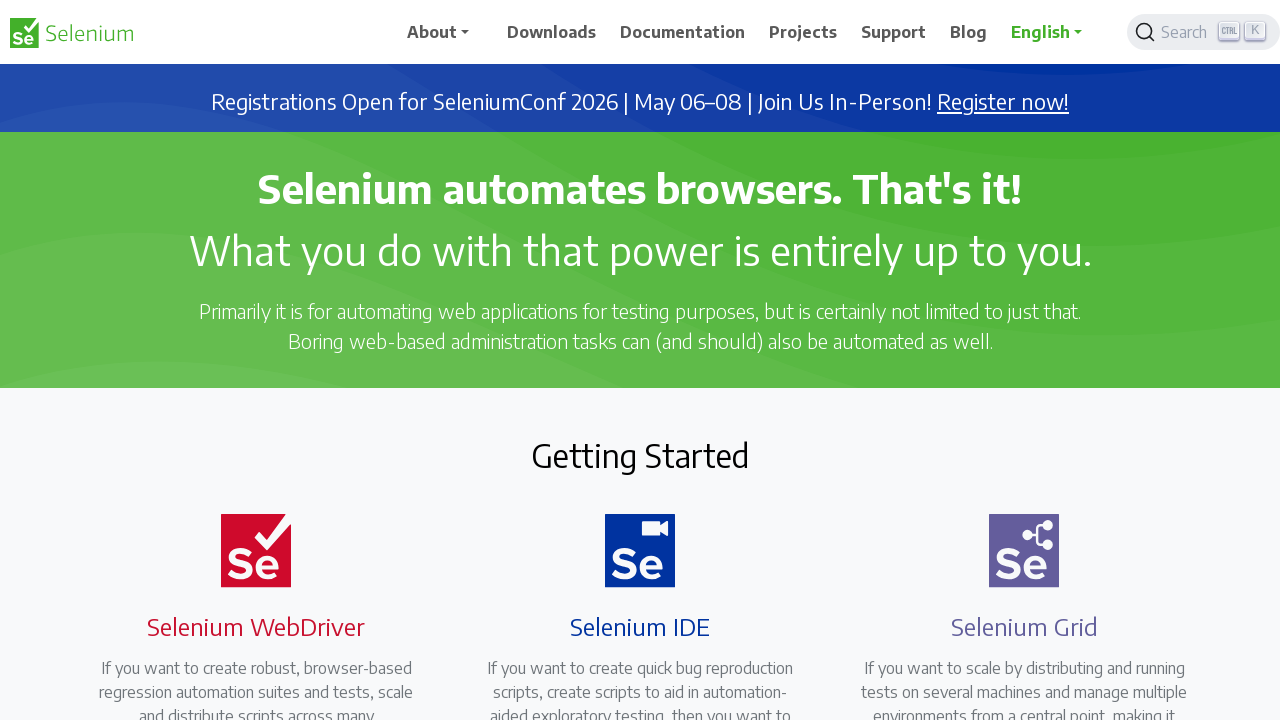

Navigated to Selenium homepage (https://selenium.dev/)
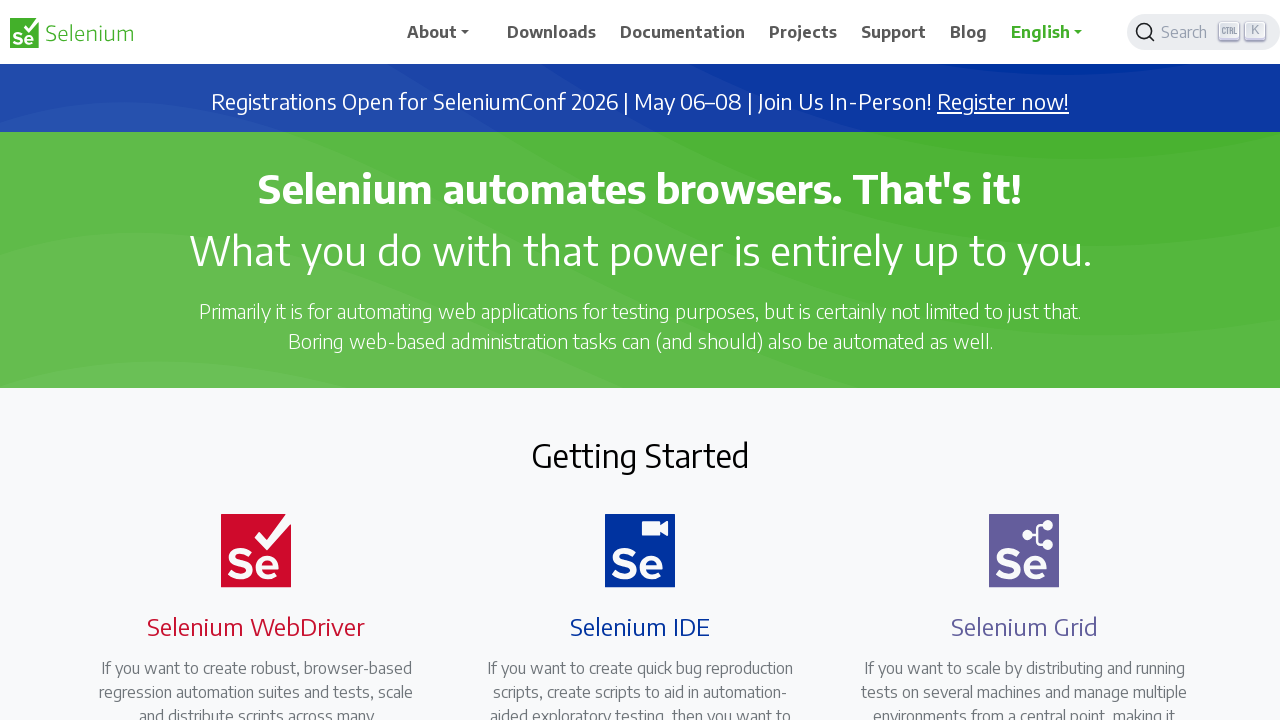

Page DOM content loaded
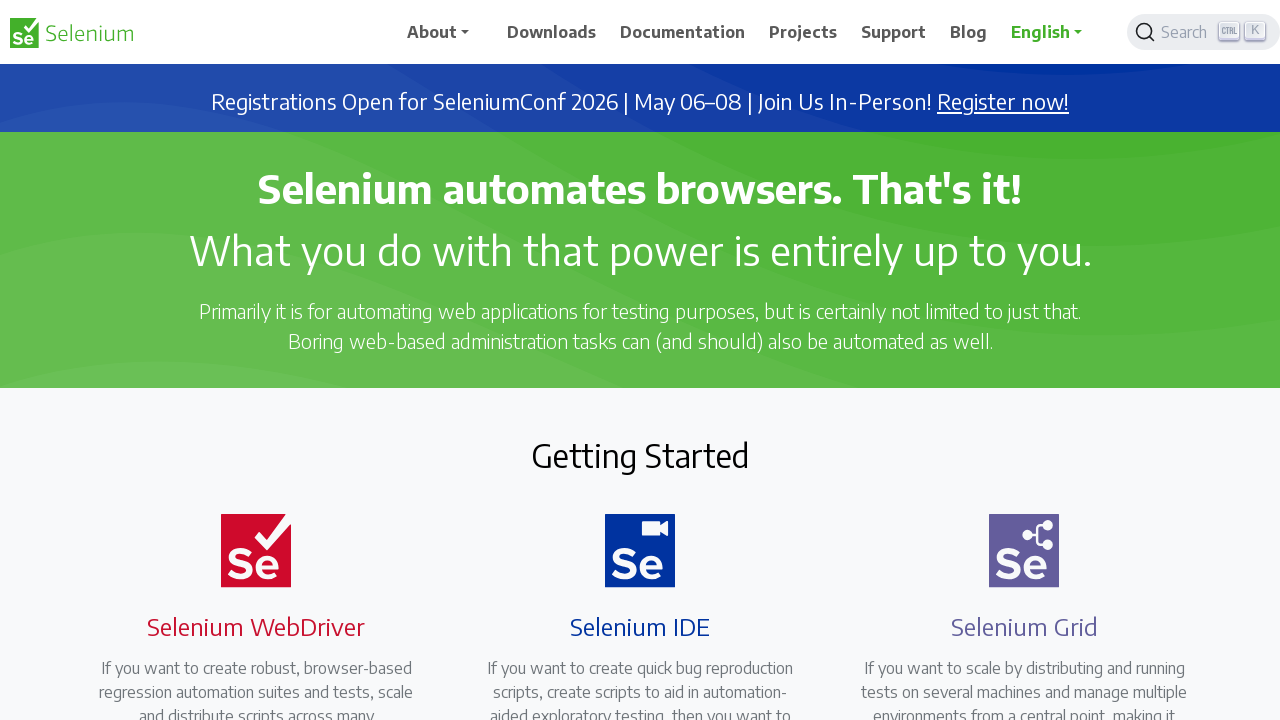

Body element loaded and ready
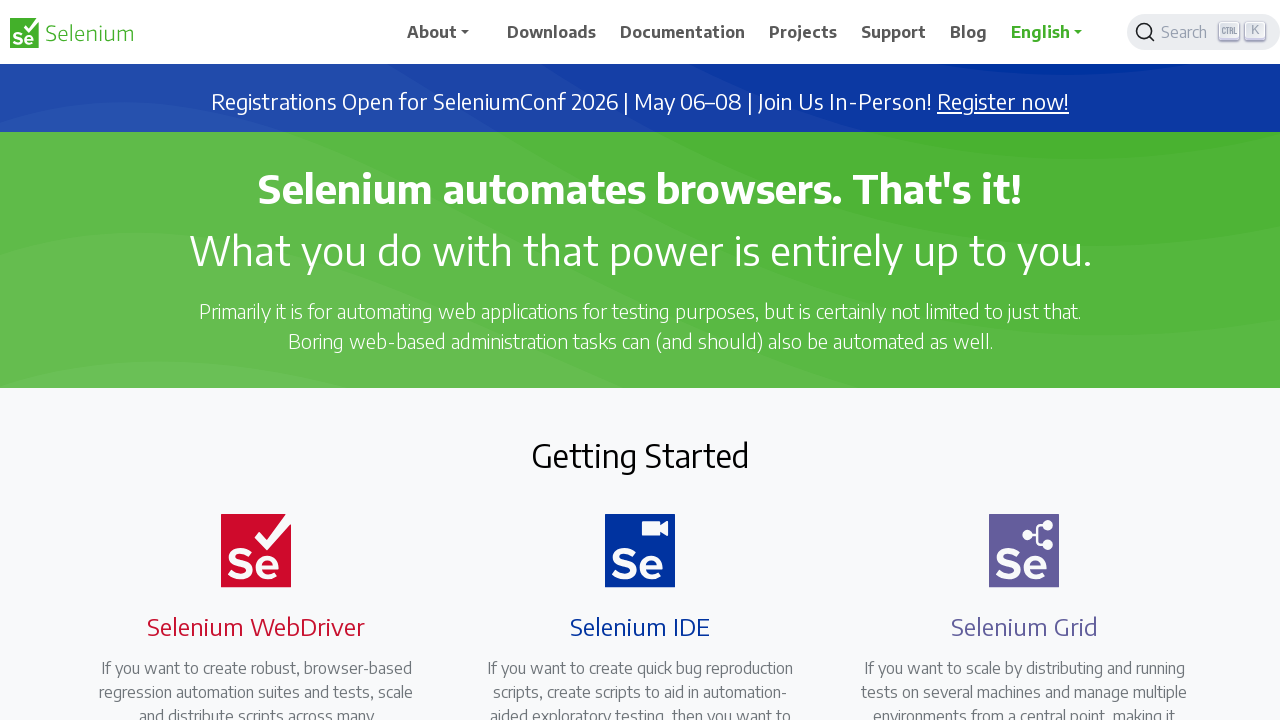

Retrieved body text content
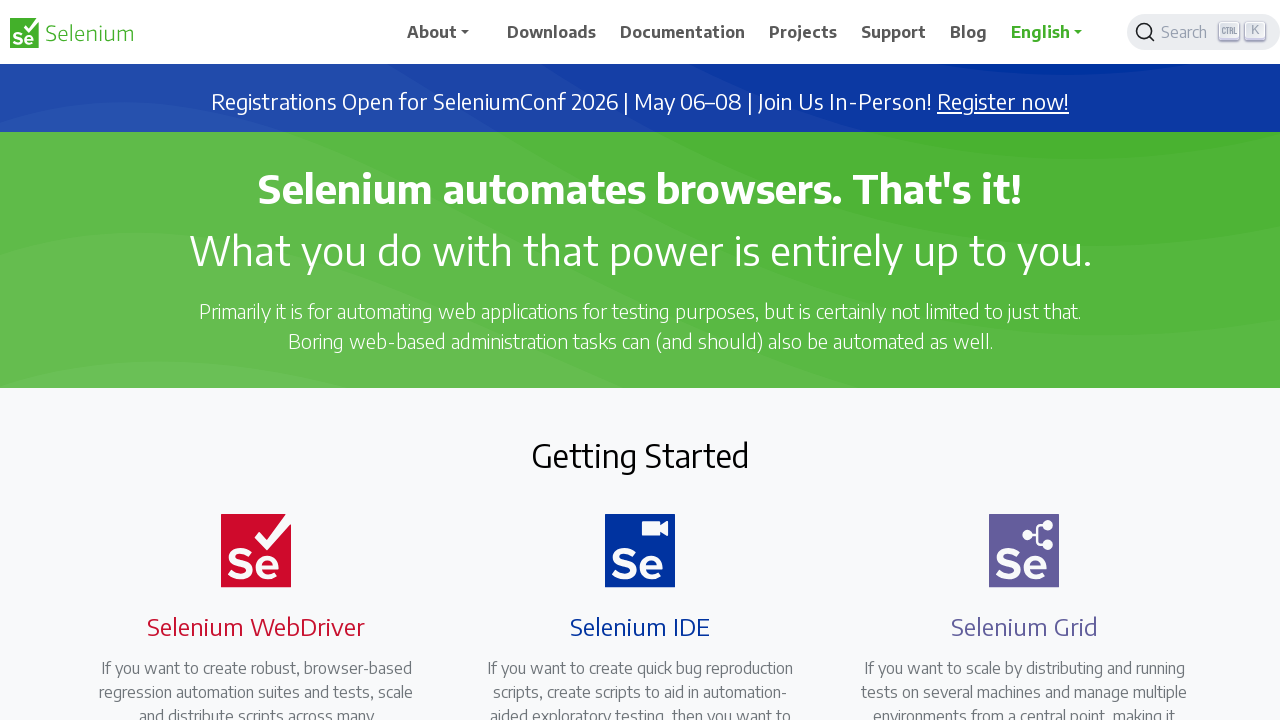

Maximized viewport to 1920x1080
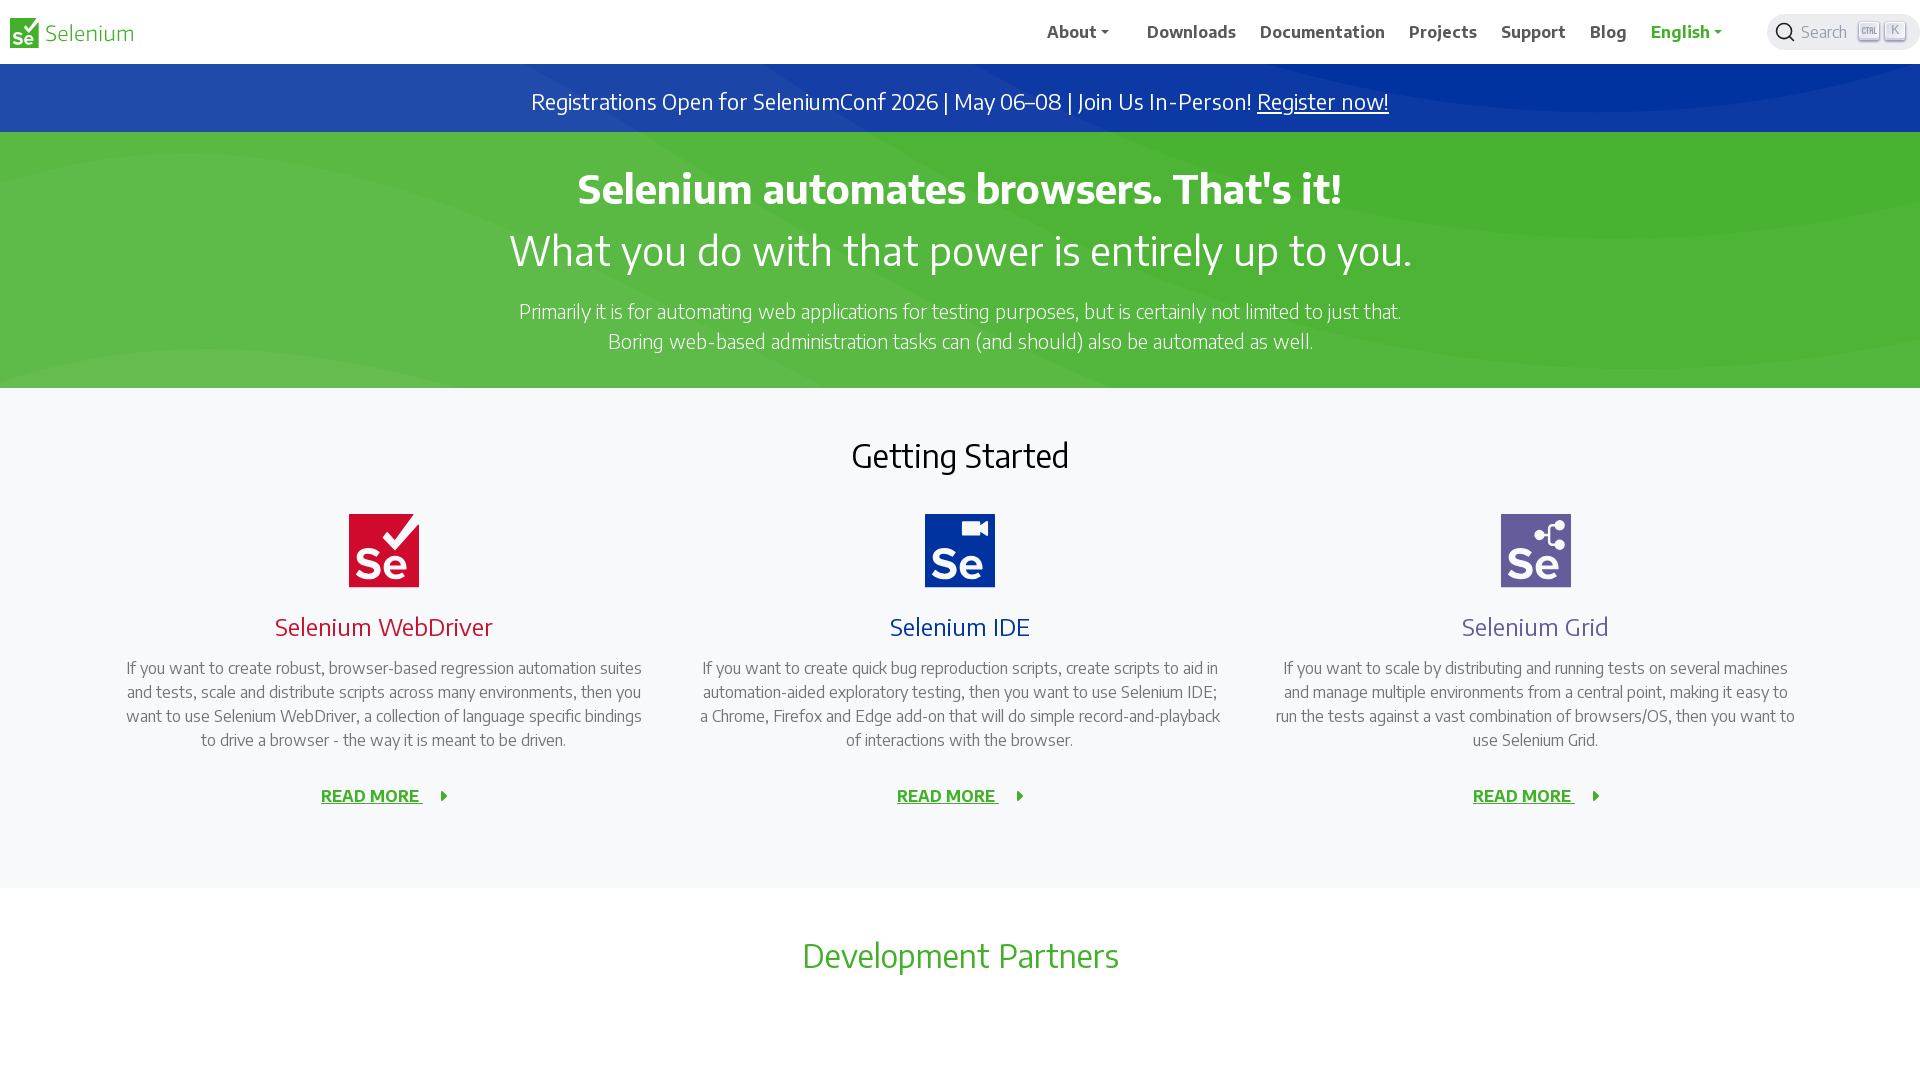

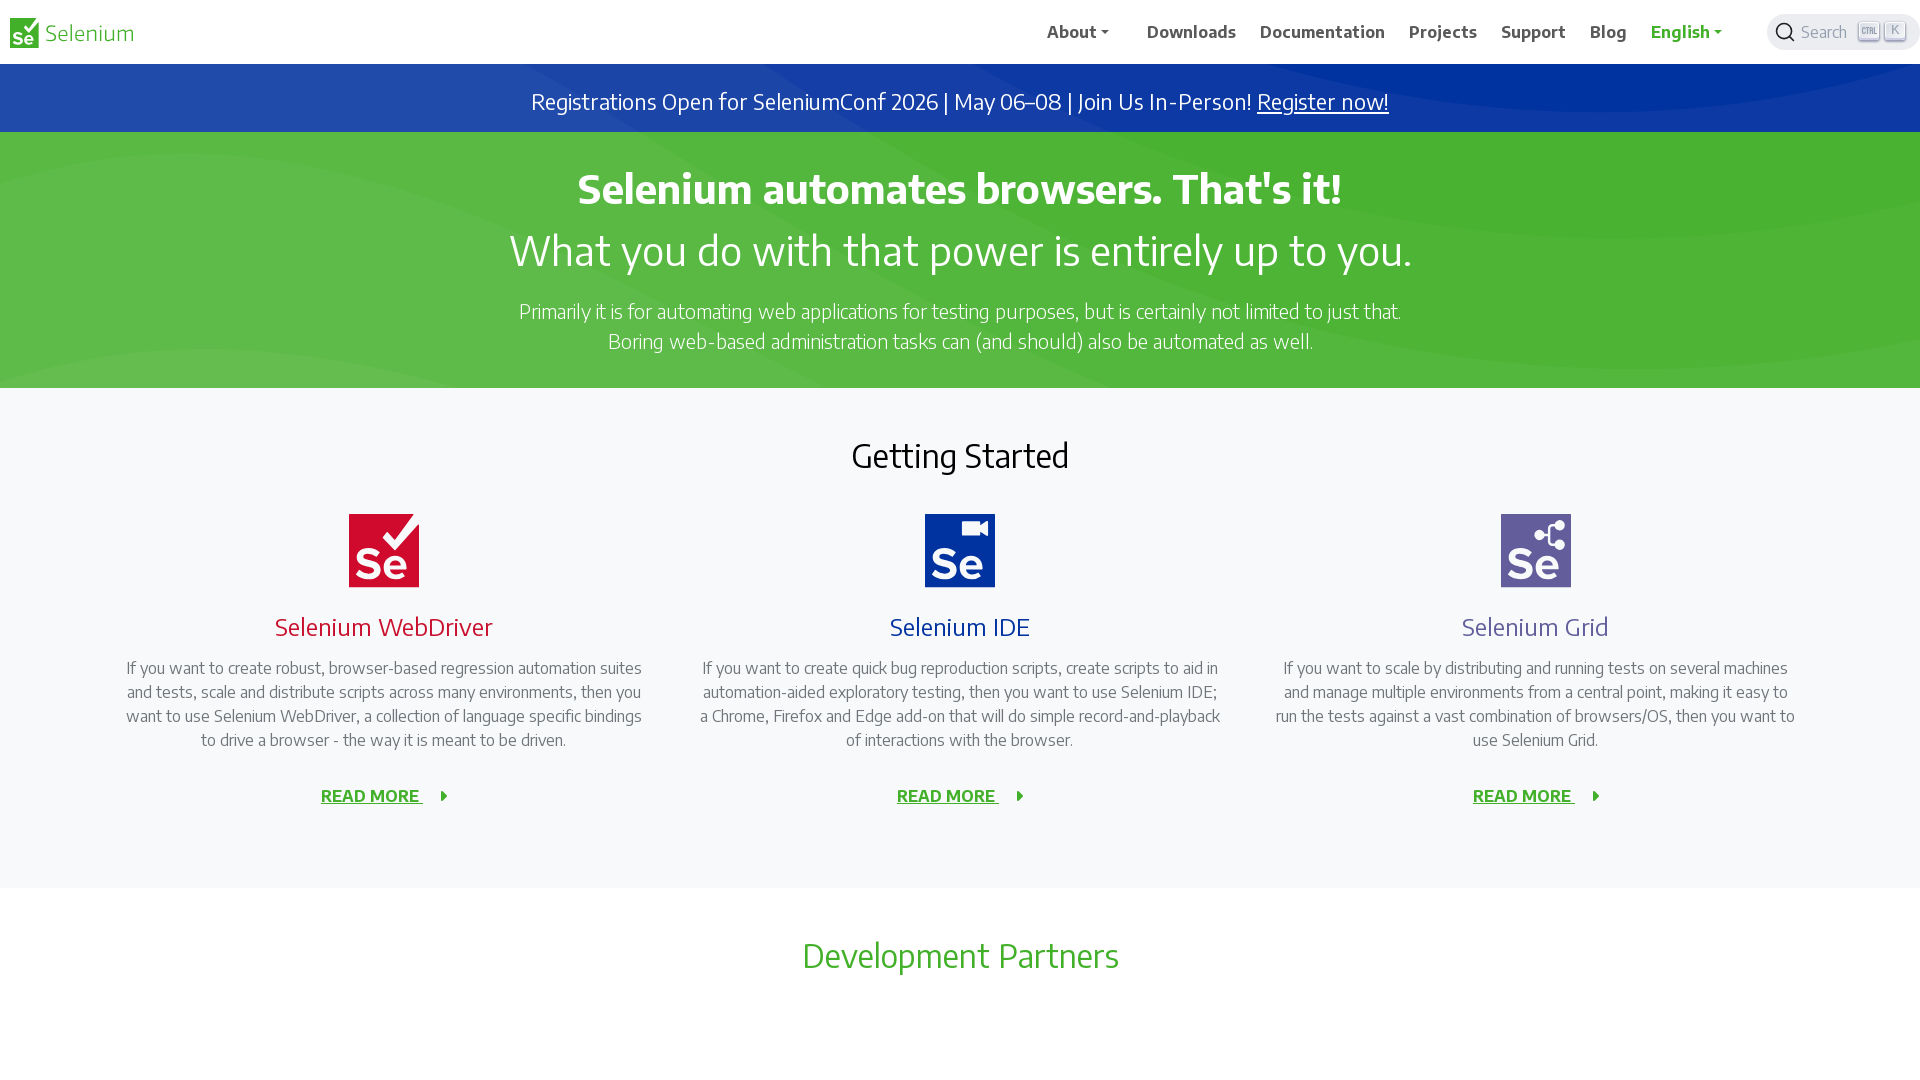